Tests a jQuery combo tree dropdown by clicking to open it, finding all dropdown options, and selecting the option labeled "choice 6"

Starting URL: https://www.jqueryscript.net/demo/Drop-Down-Combo-Tree/

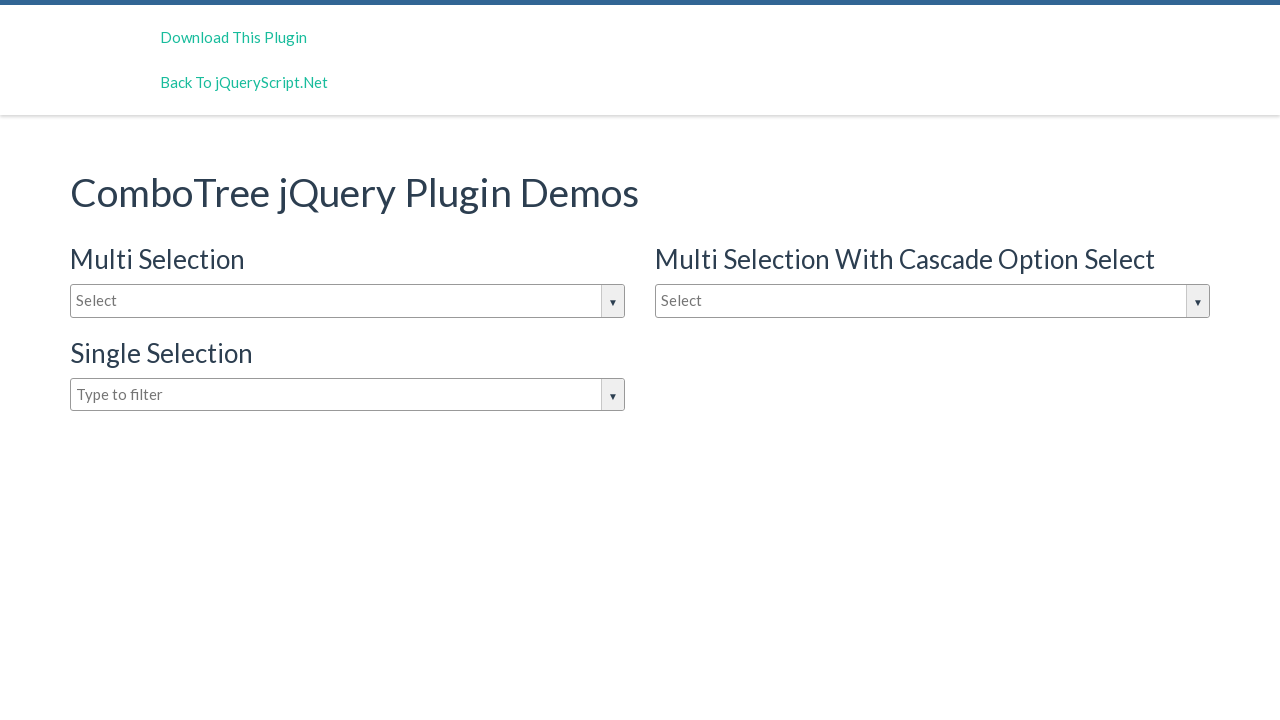

Clicked on the dropdown input box to open it at (348, 301) on #justAnInputBox
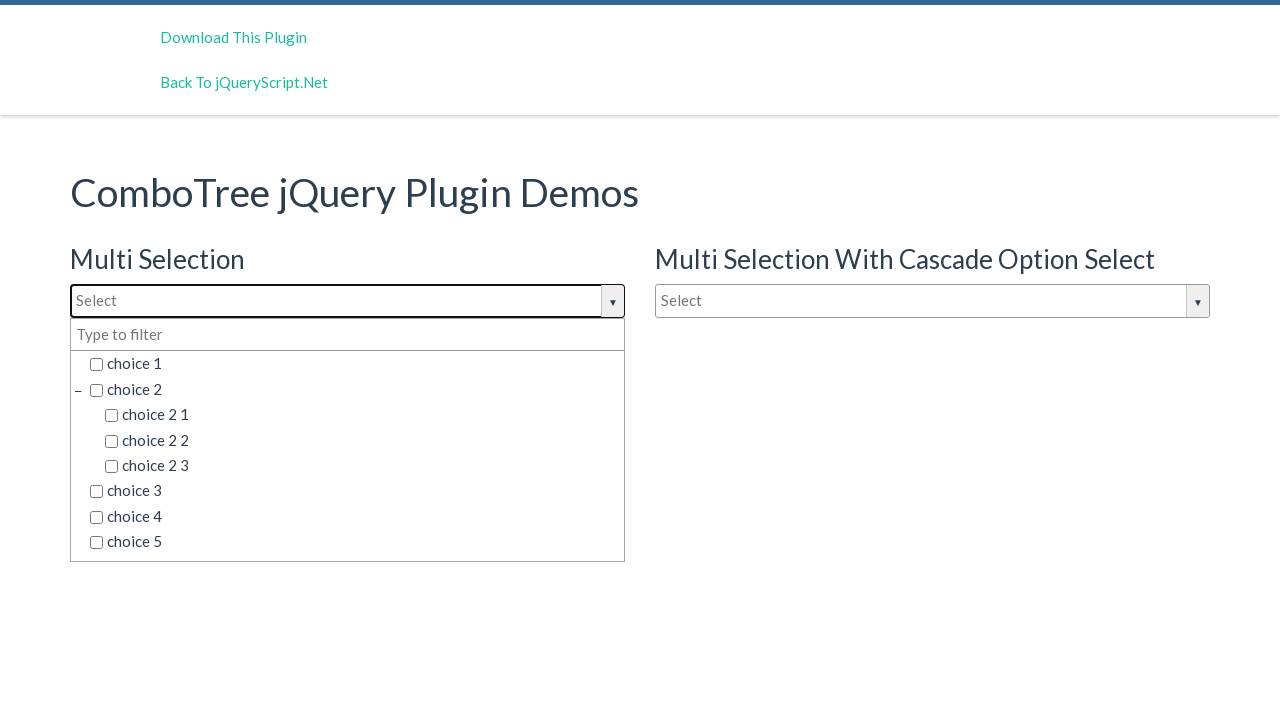

Dropdown options loaded and became visible
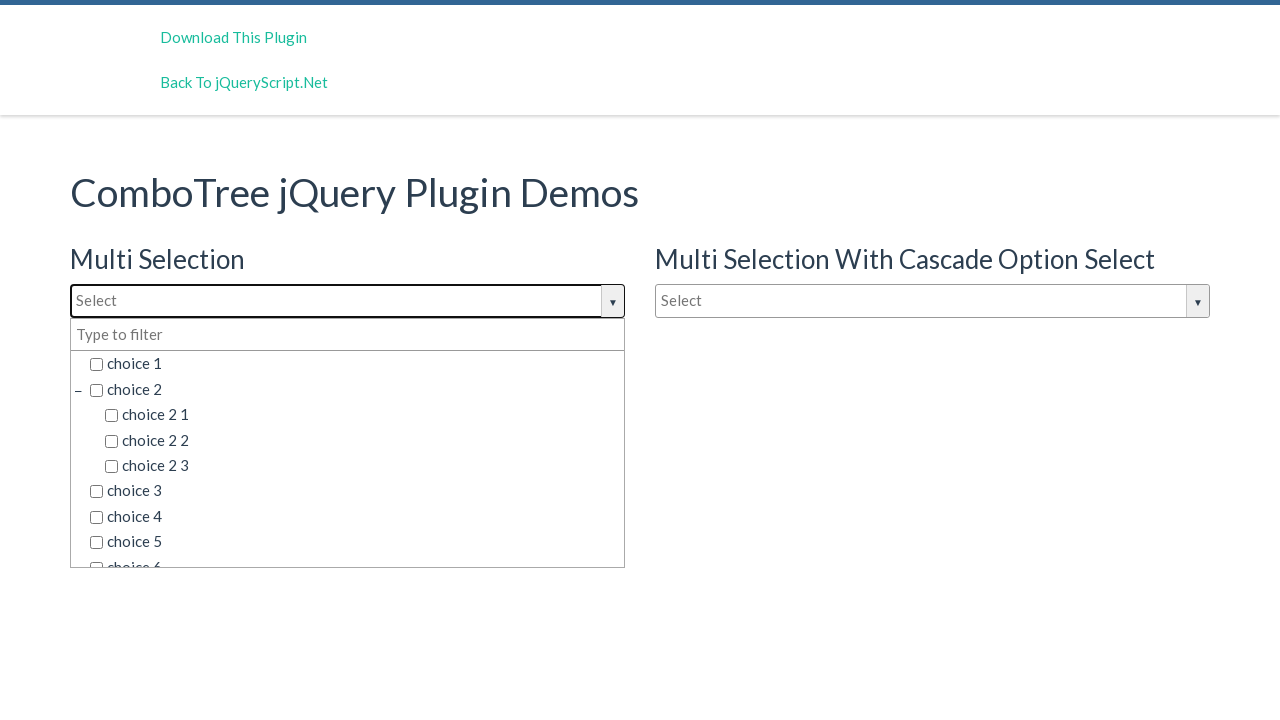

Retrieved all dropdown option elements
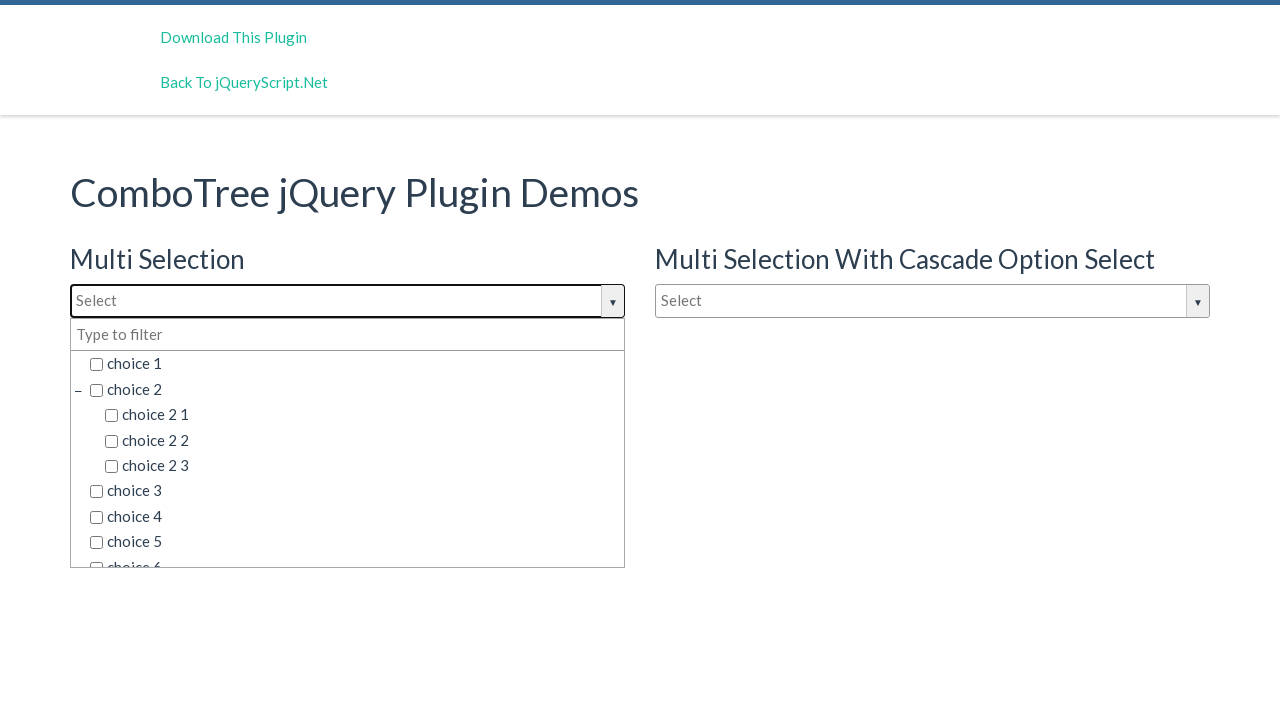

Selected 'choice 6' from the dropdown at (355, 554) on span.comboTreeItemTitle >> nth=8
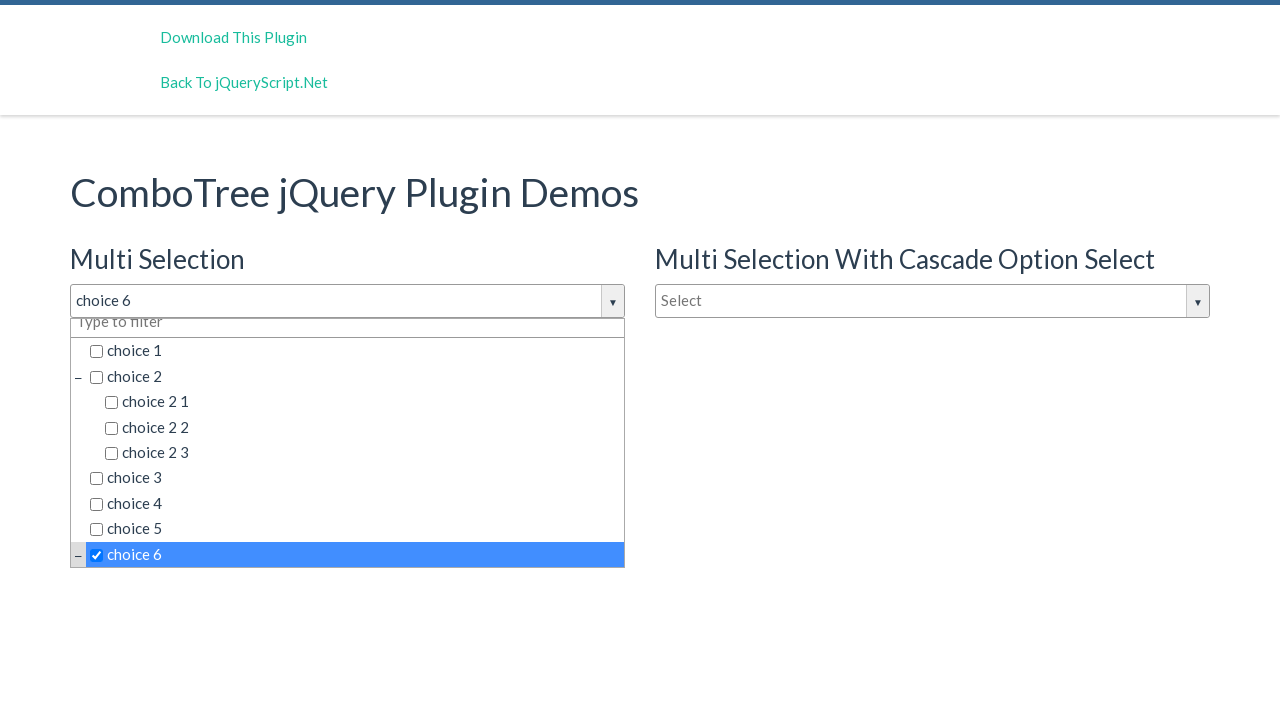

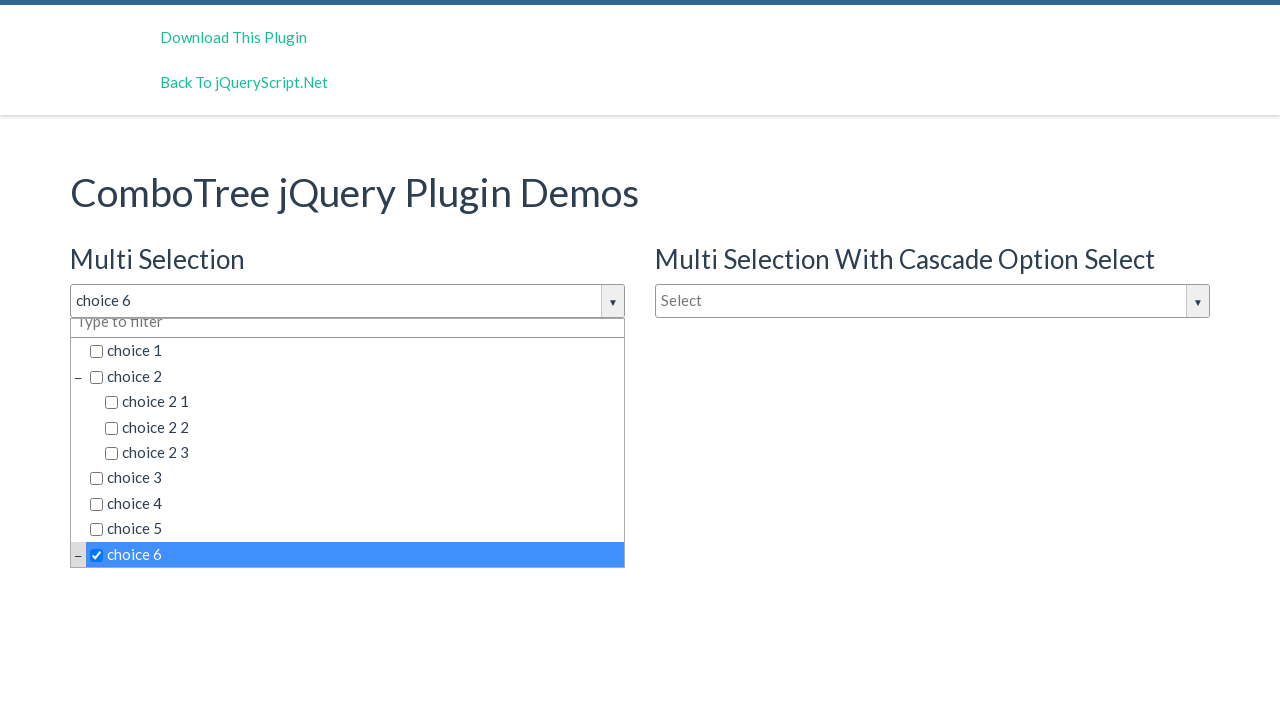